Tests JavaScript alert handling by clicking a button that triggers an alert box on the LambdaTest Selenium Playground

Starting URL: https://www.lambdatest.com/selenium-playground/javascript-alert-box-demo

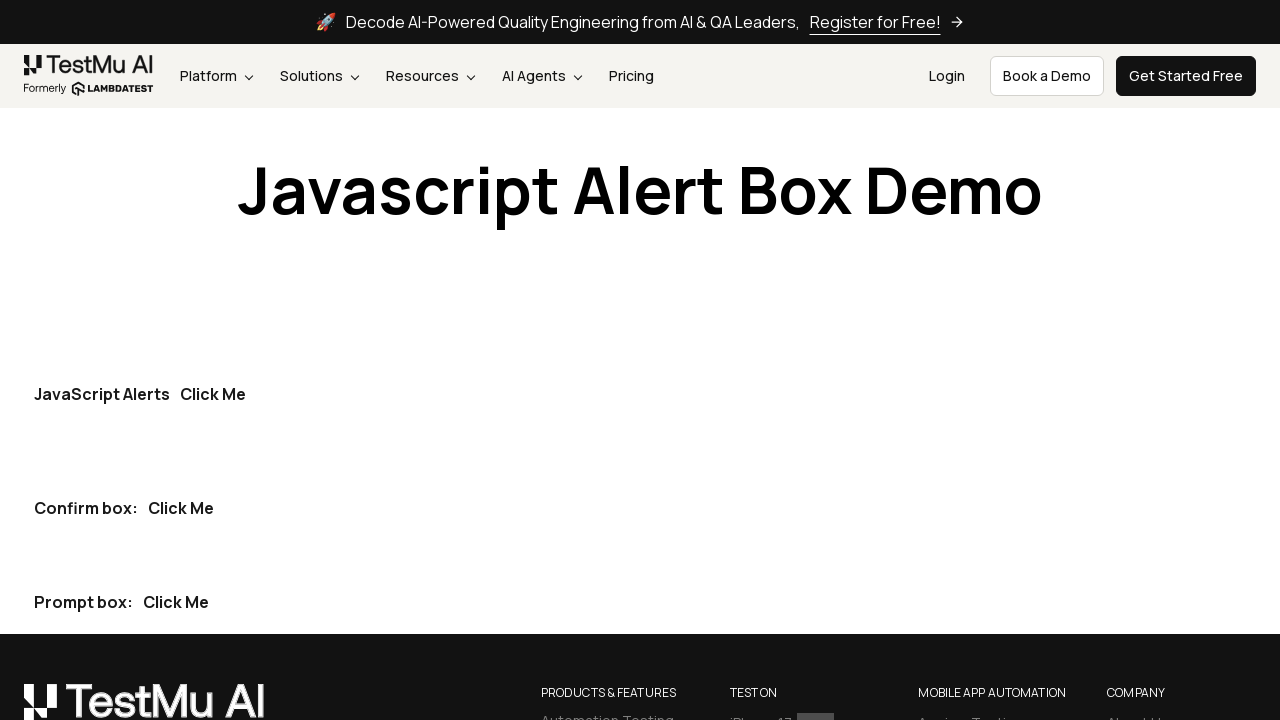

Navigated to LambdaTest JavaScript alert box demo page
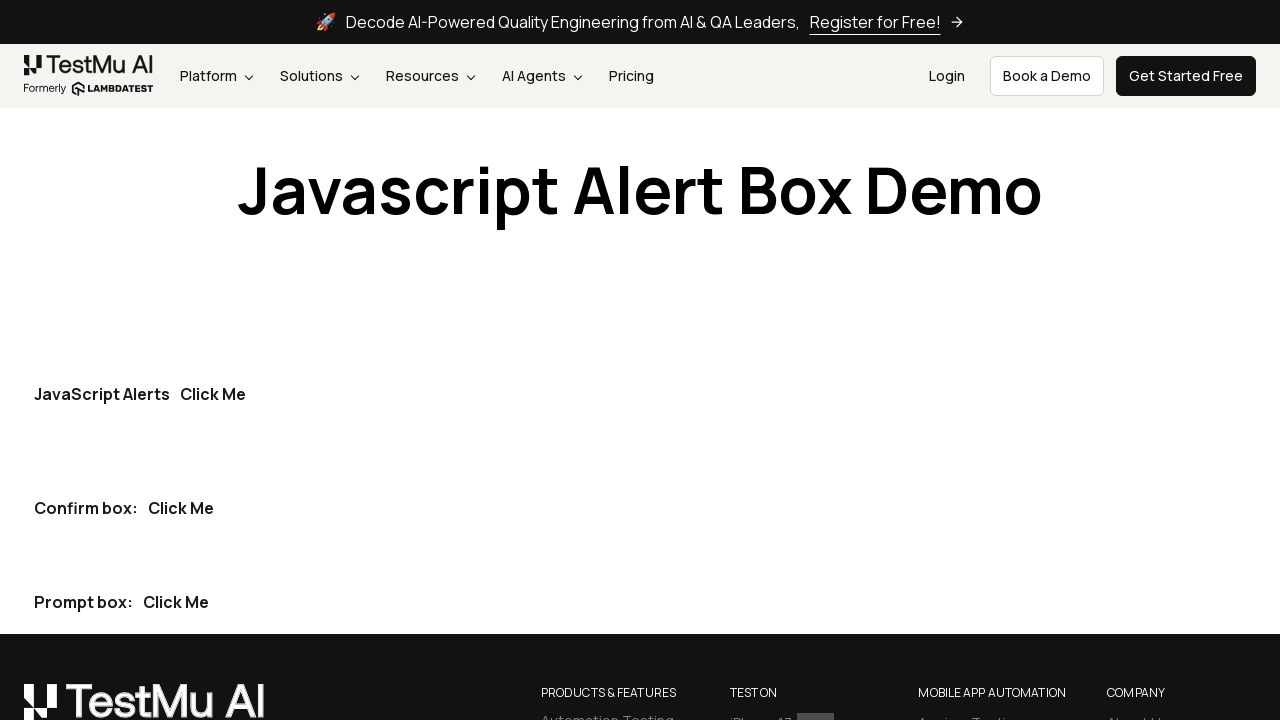

Clicked the first 'Click Me' button to trigger JavaScript alert at (213, 394) on button:has-text('Click Me') >> nth=0
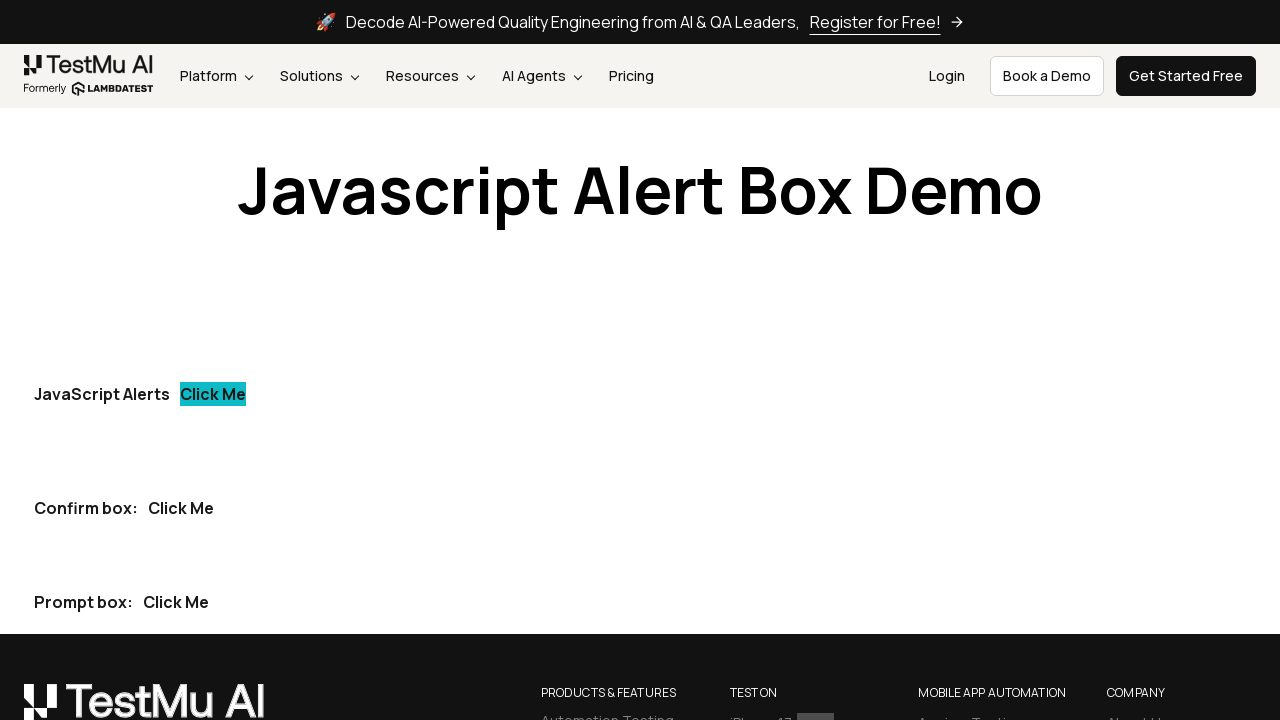

Set up alert dialog handler to accept alerts
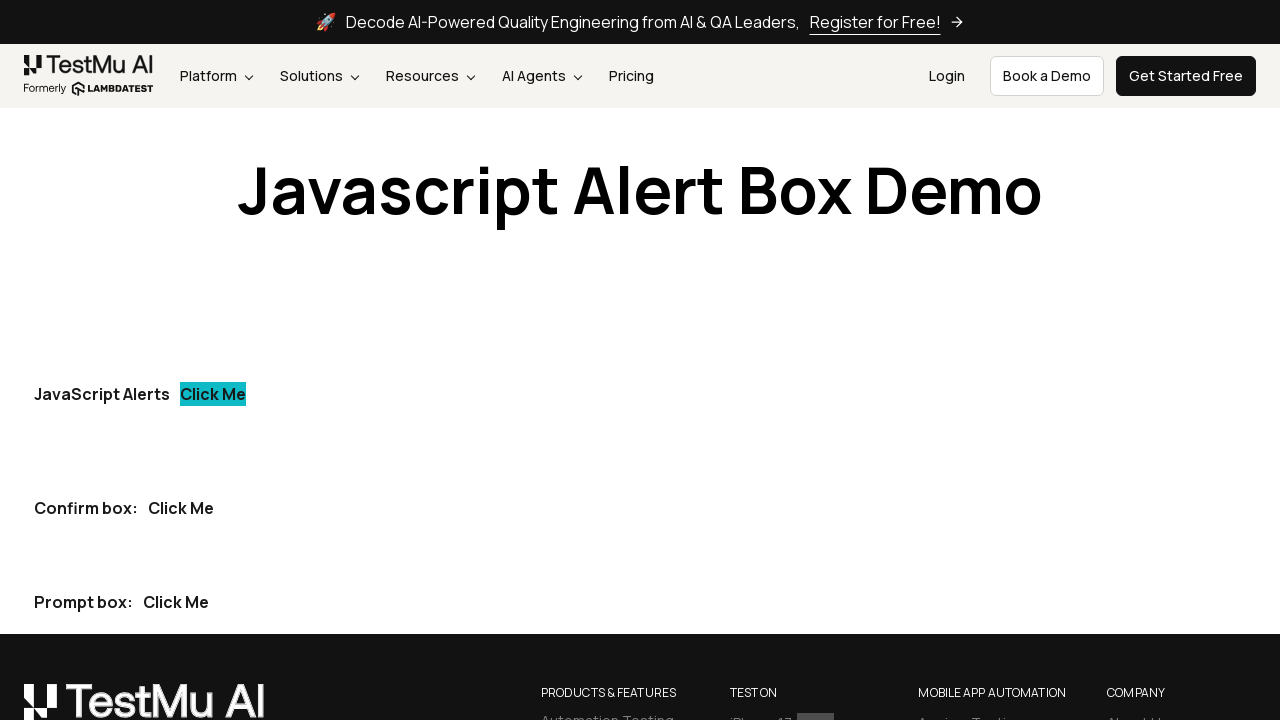

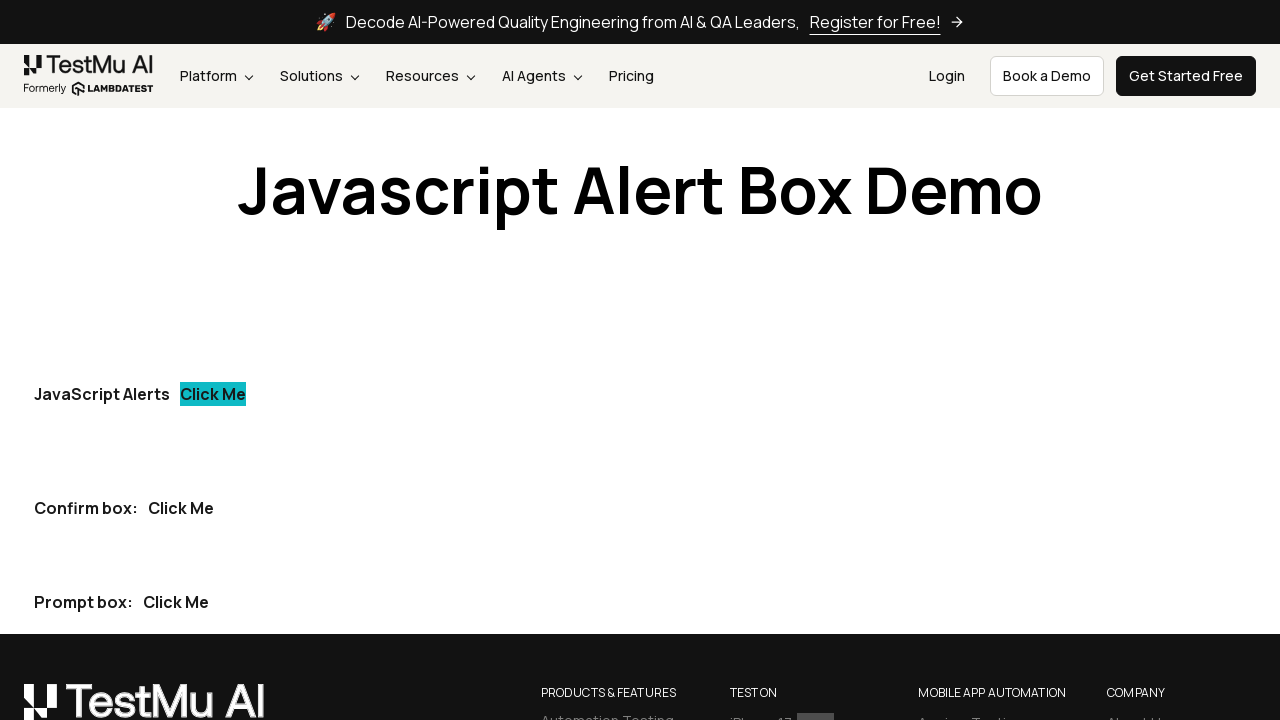